Tests navigation by clicking on the A/B Testing link, verifying the page title, then navigating back and verifying the main page title

Starting URL: https://practice.cydeo.com

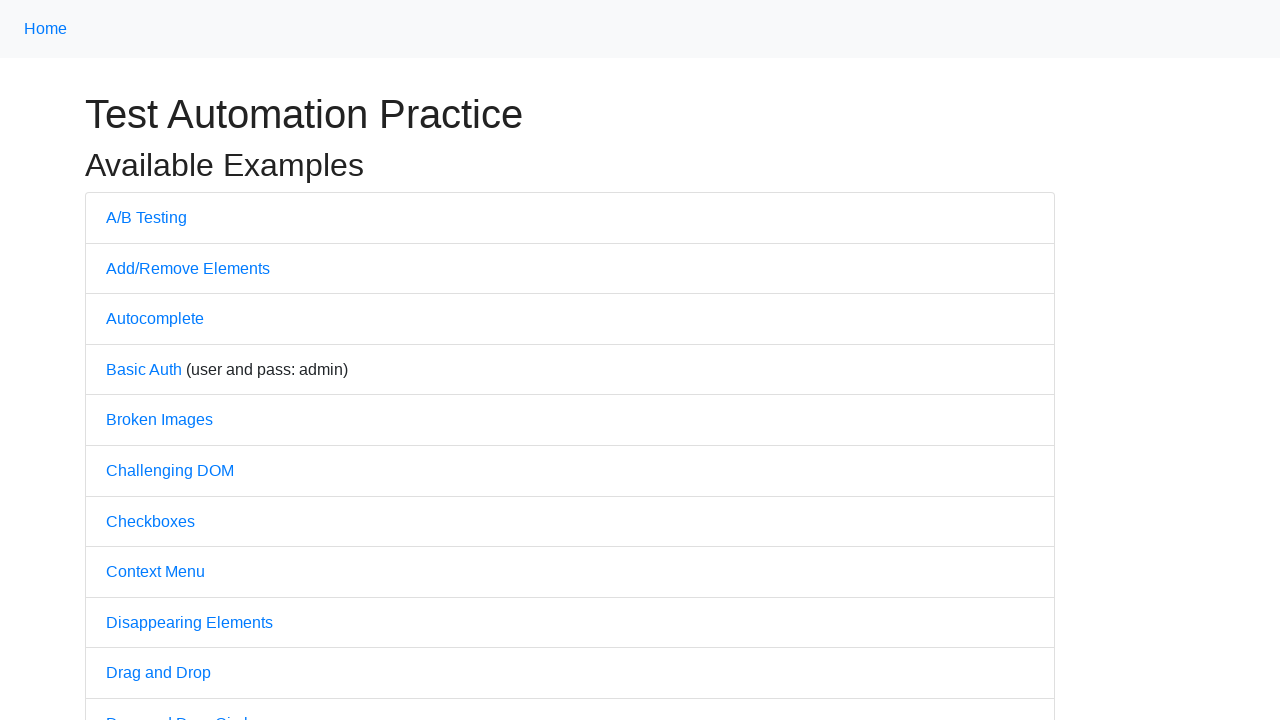

Clicked on A/B Testing link at (146, 217) on text=A/B Testing
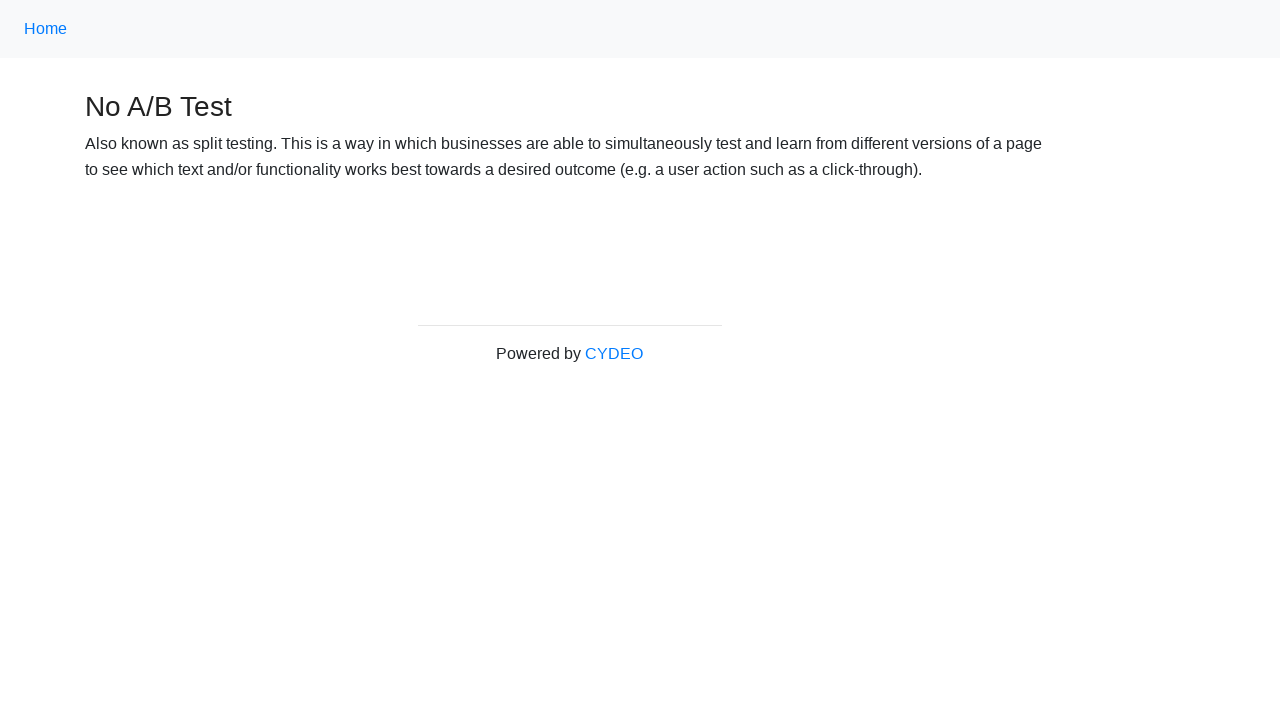

Waited for page load after clicking A/B Testing link
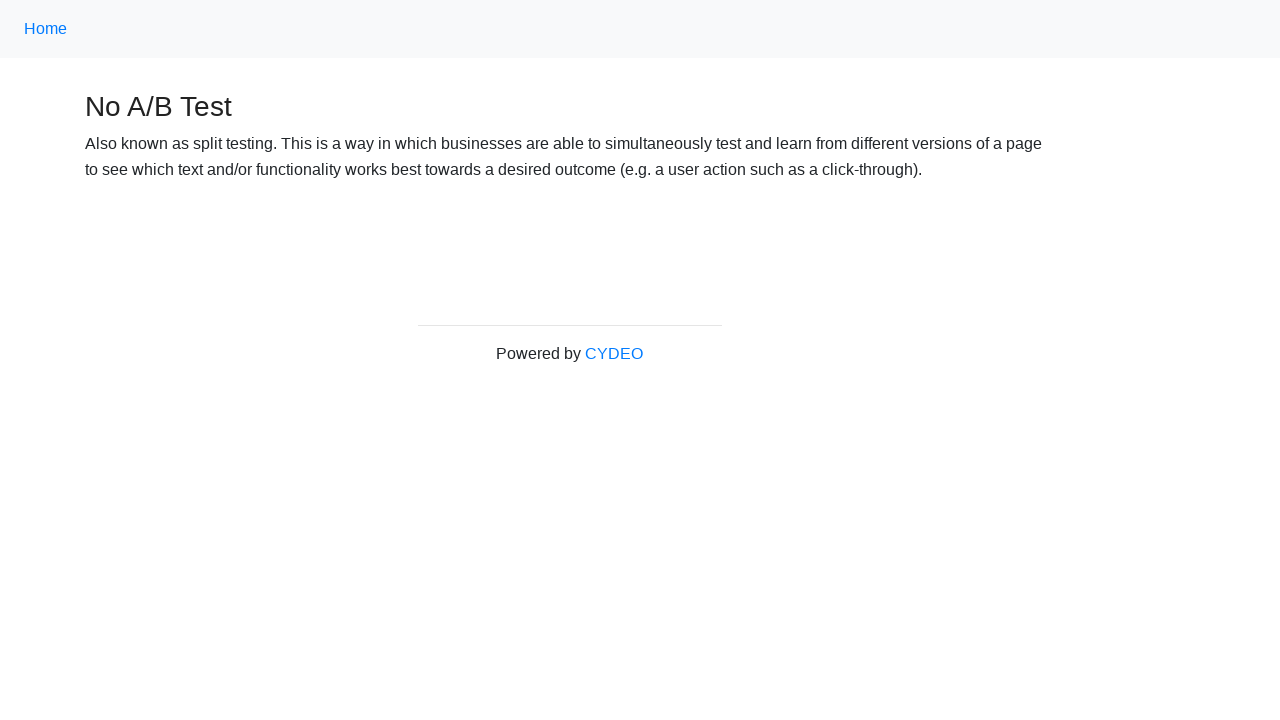

Retrieved page title: 'No A/B Test'
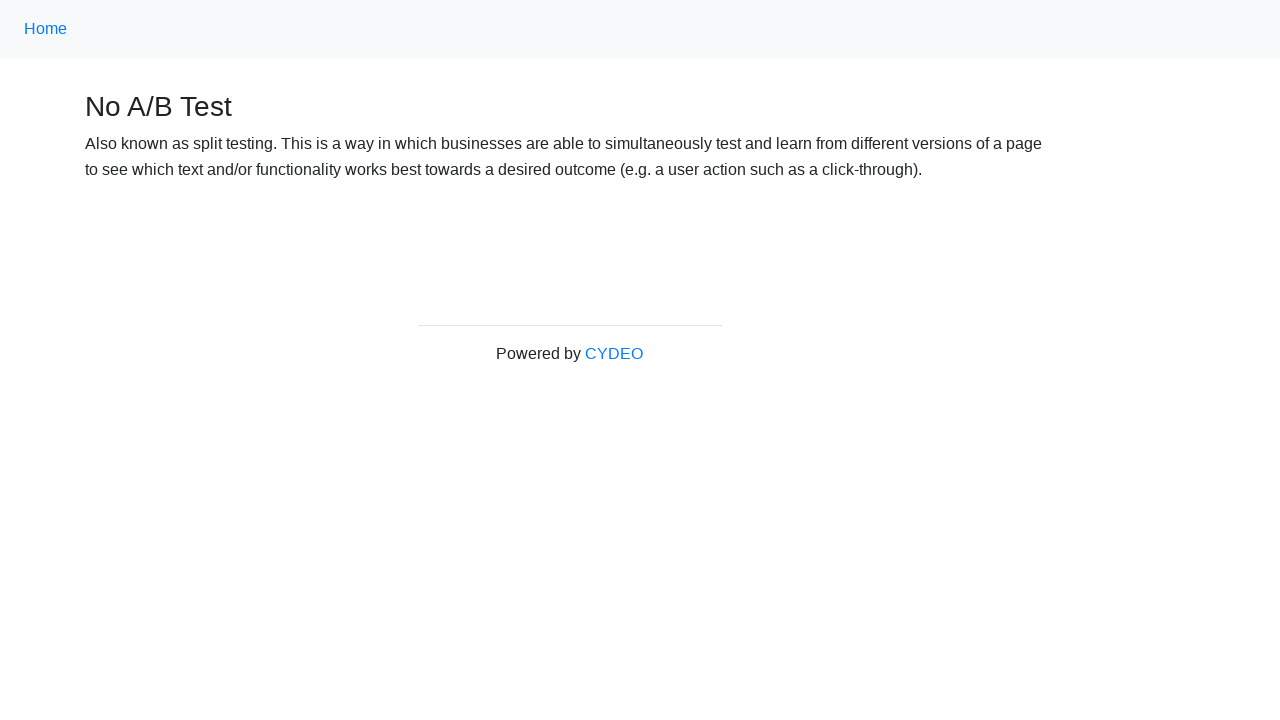

Verified page title is 'No A/B Test'
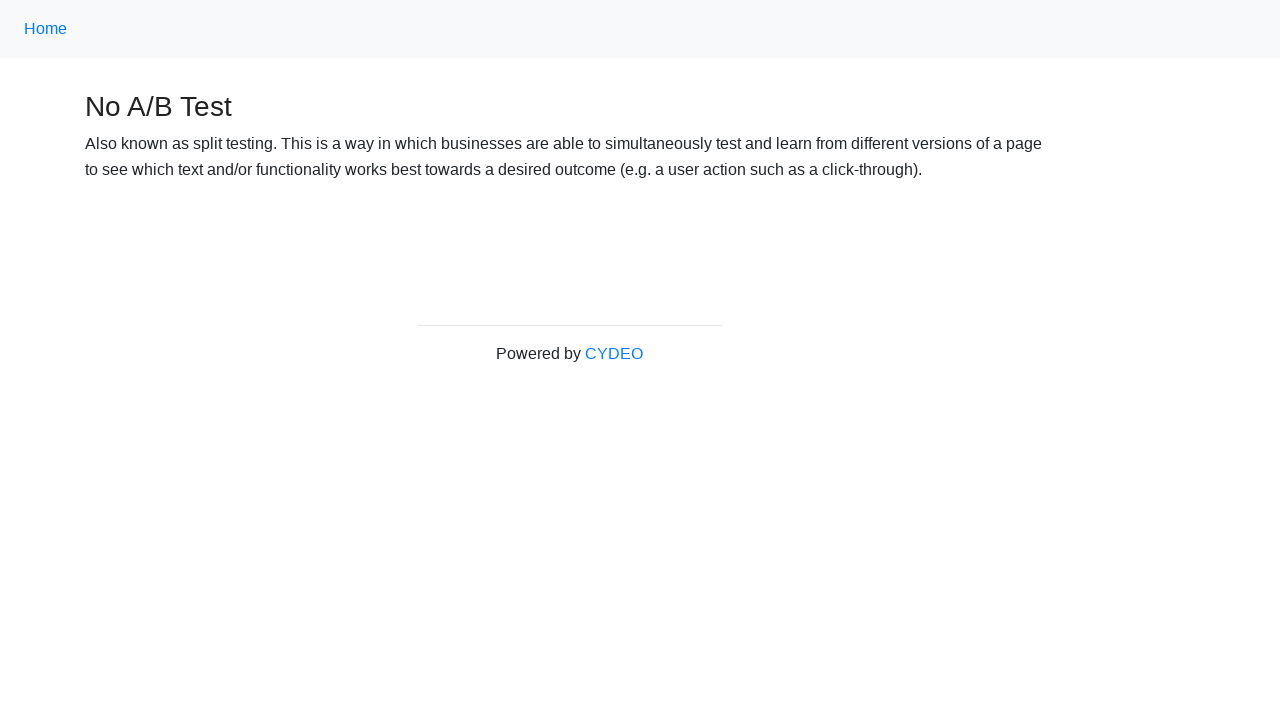

Navigated back to main page
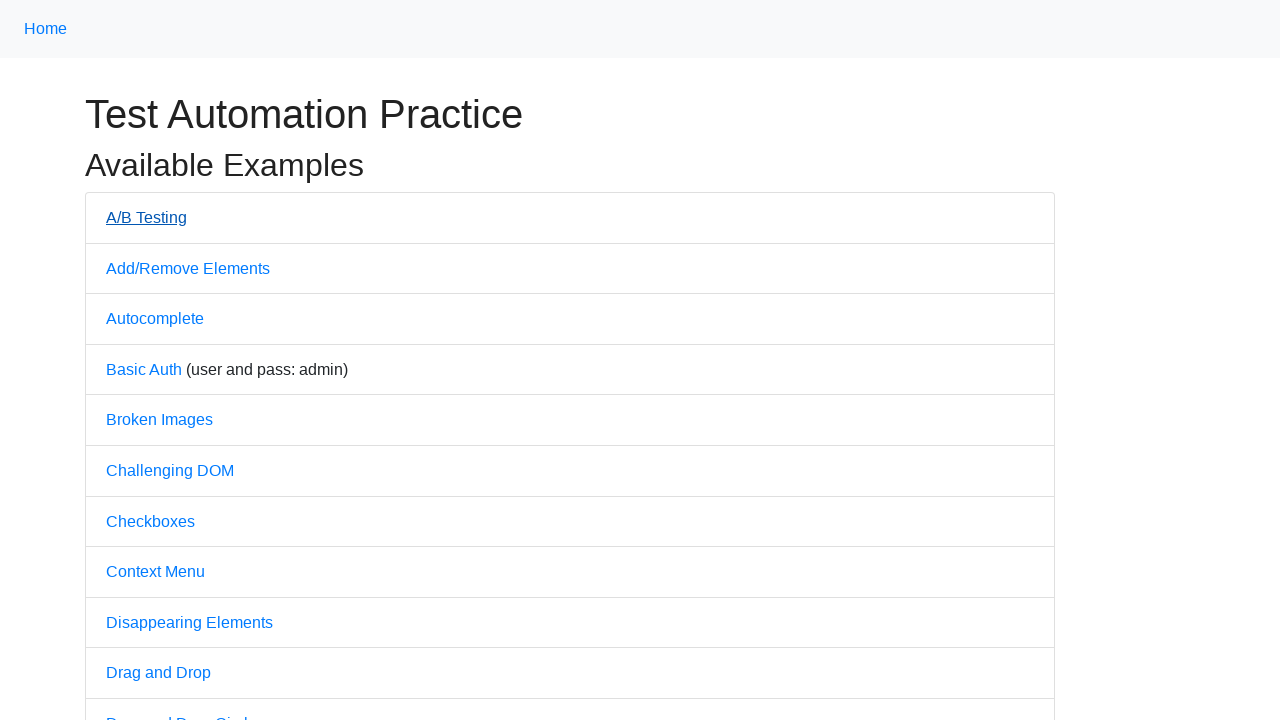

Waited for page load after navigating back
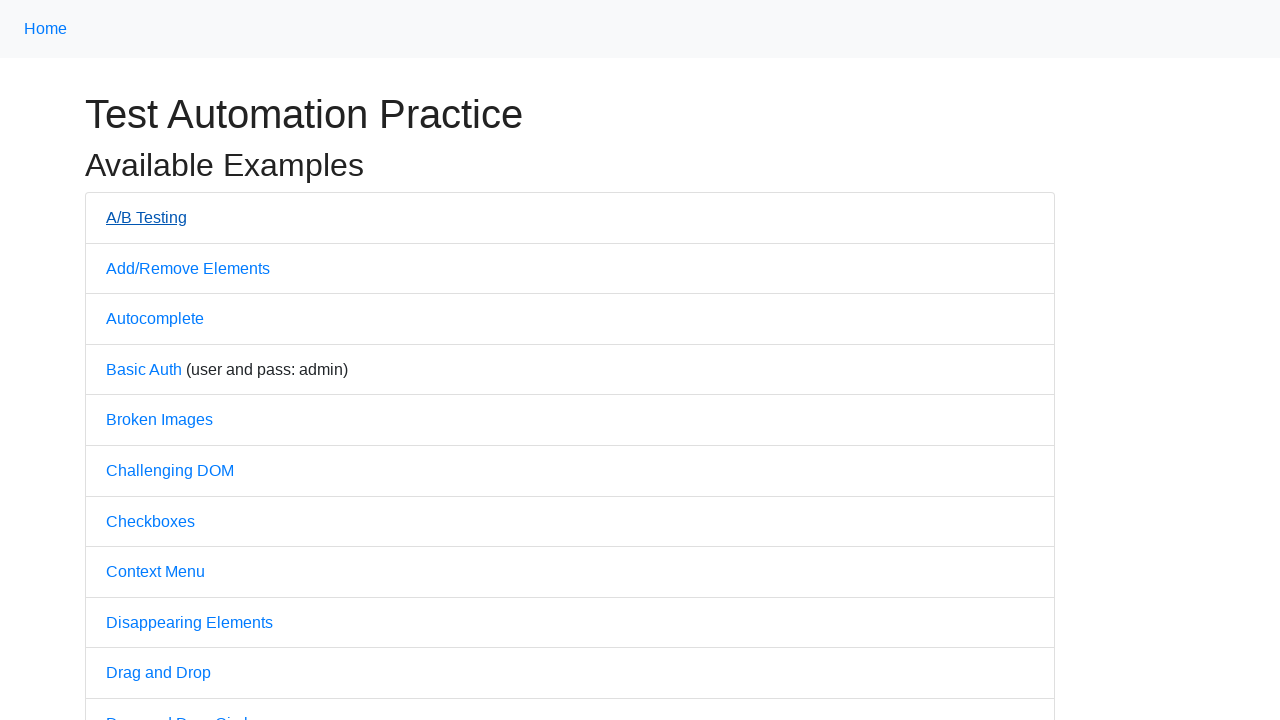

Retrieved main page title: 'Practice'
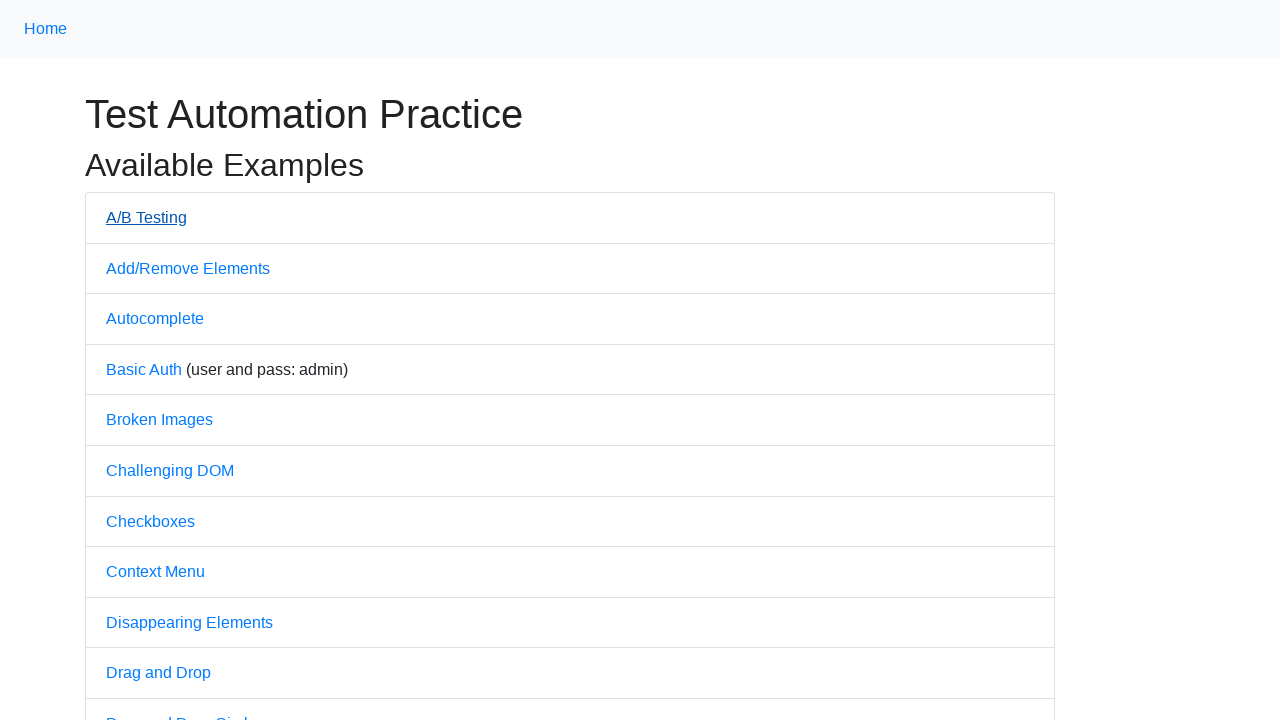

Verified main page title is 'Practice'
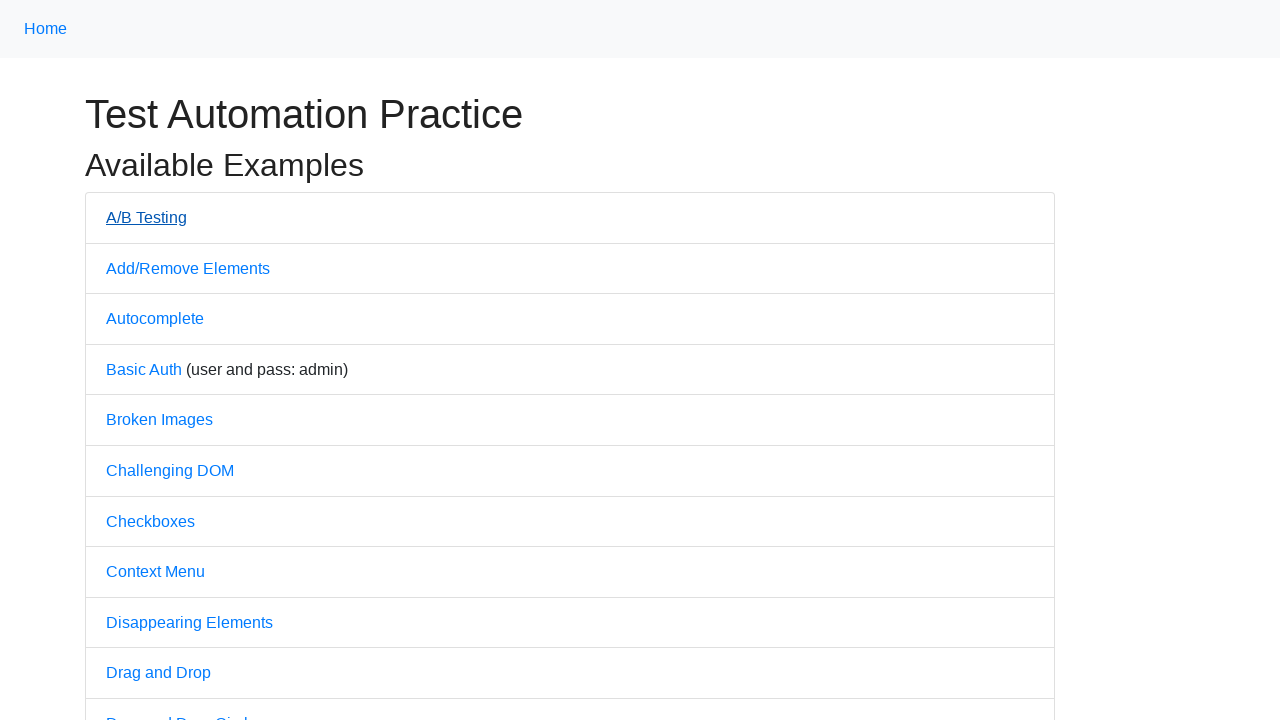

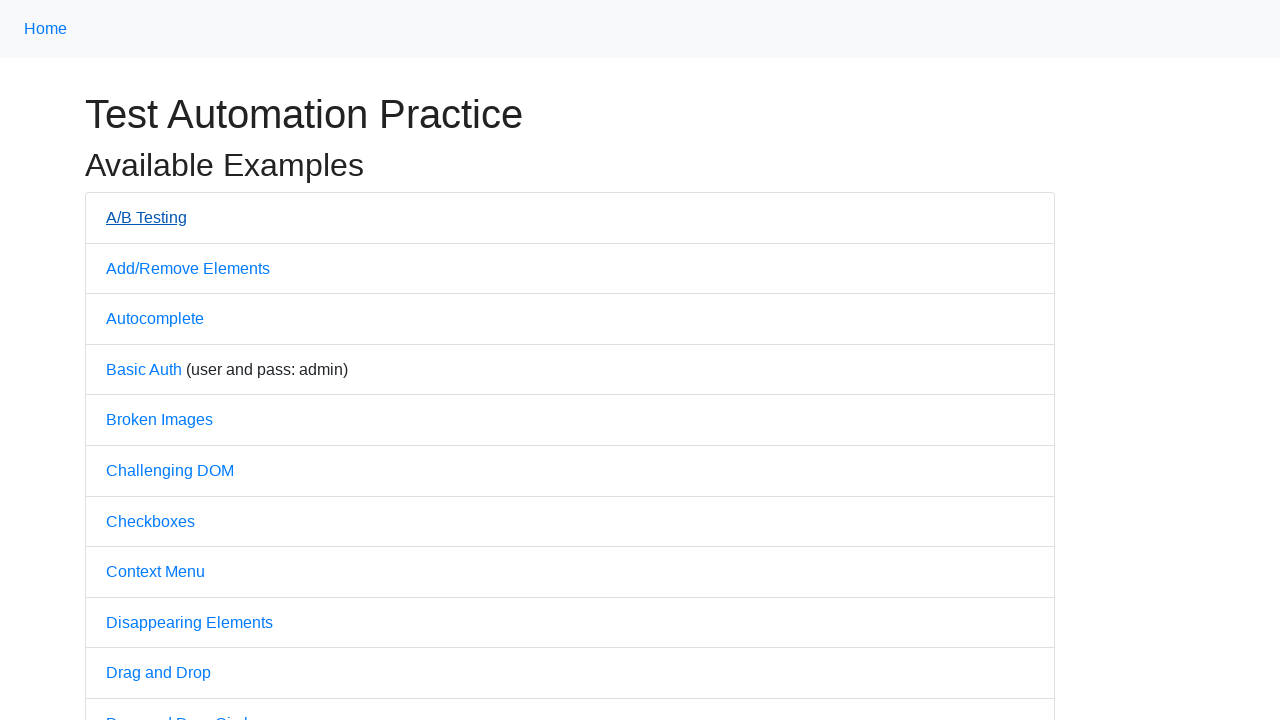